Tests modifying an existing todo item by double-clicking to edit, clearing the text, entering new text, and confirming the change

Starting URL: https://todomvc.com/examples/angular/dist/browser/#/all

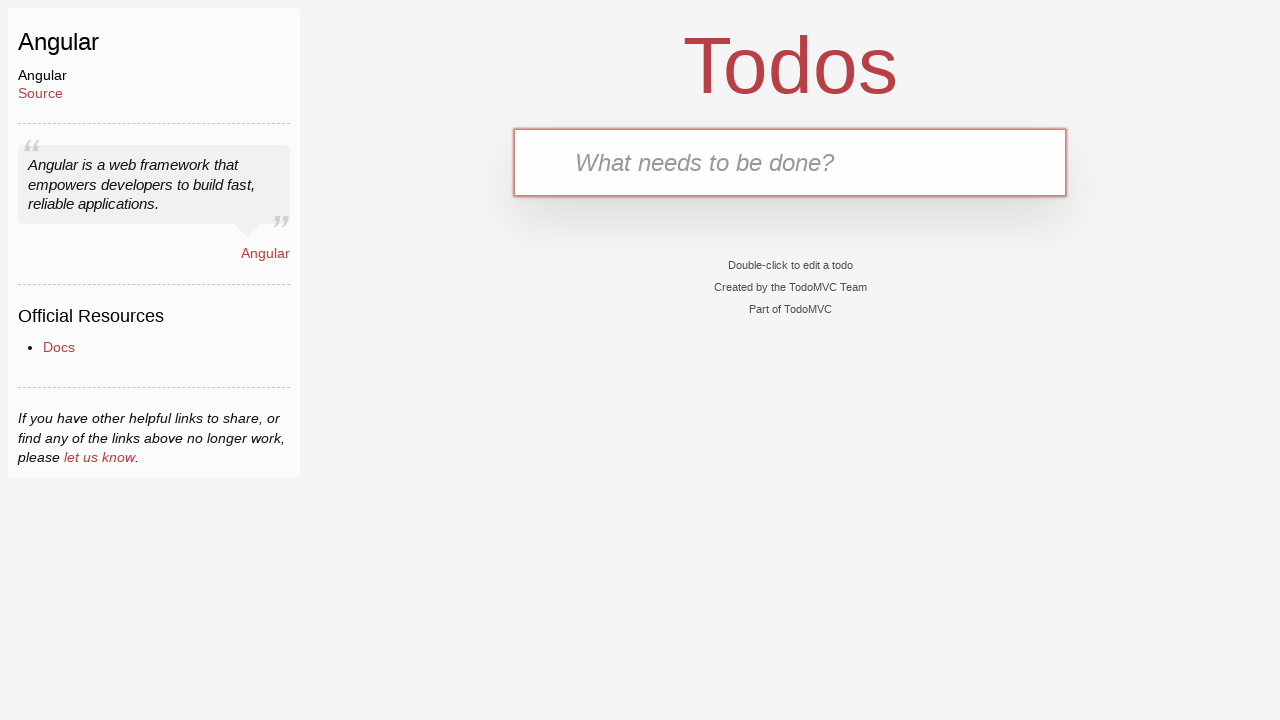

Clicked on the new todo input field at (790, 162) on .new-todo
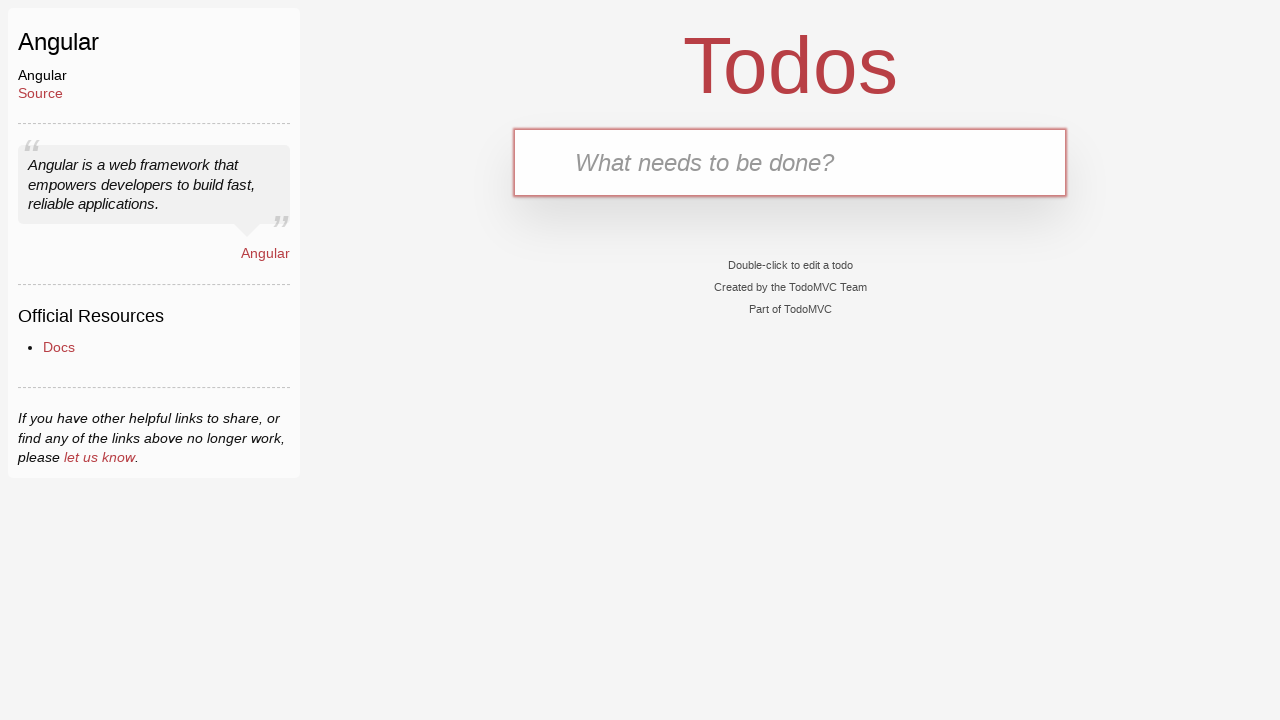

Filled new todo input with 'buy milk' on .new-todo
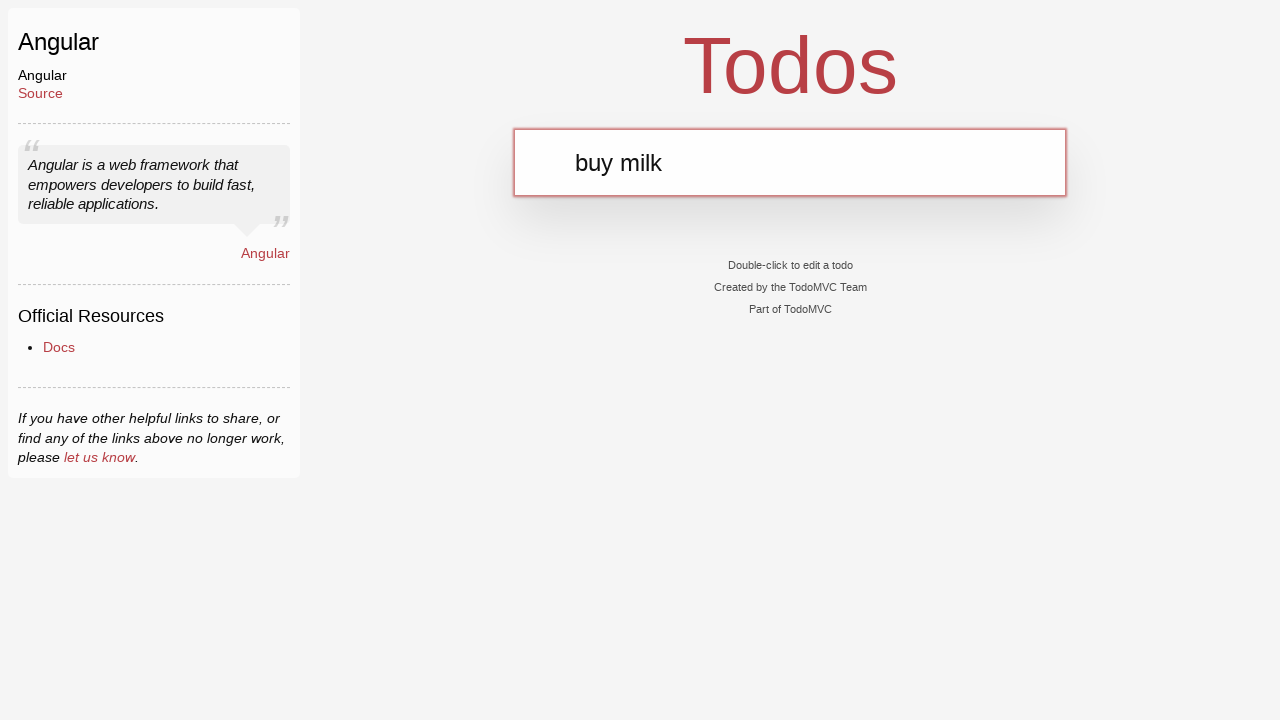

Pressed Enter to add the todo item on .new-todo
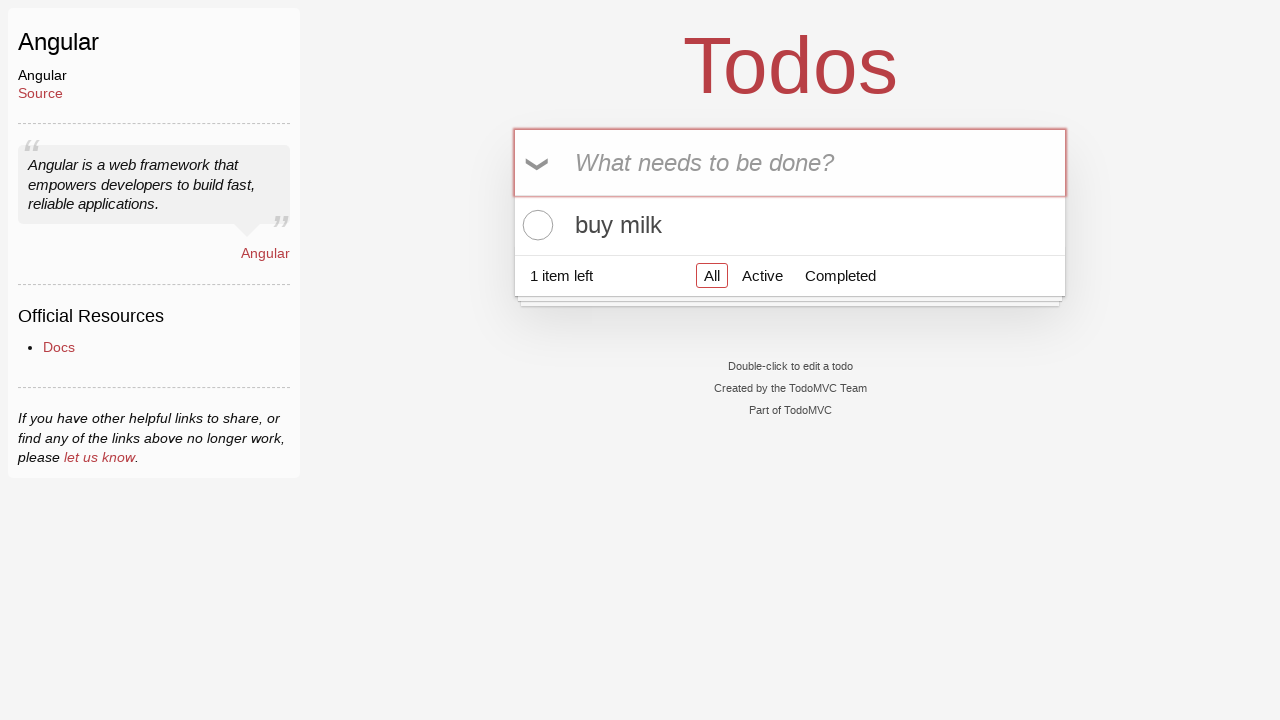

Todo item appeared in the list
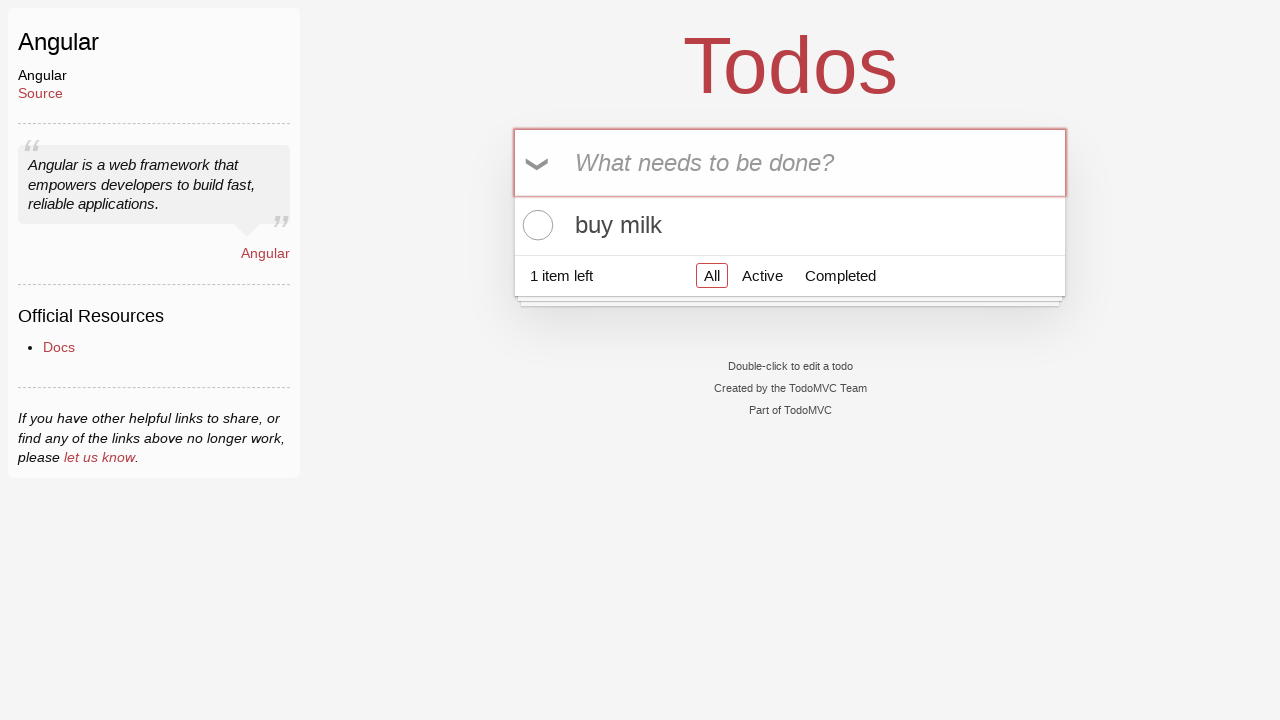

Double-clicked on the todo item to enter edit mode at (790, 225) on .view > label
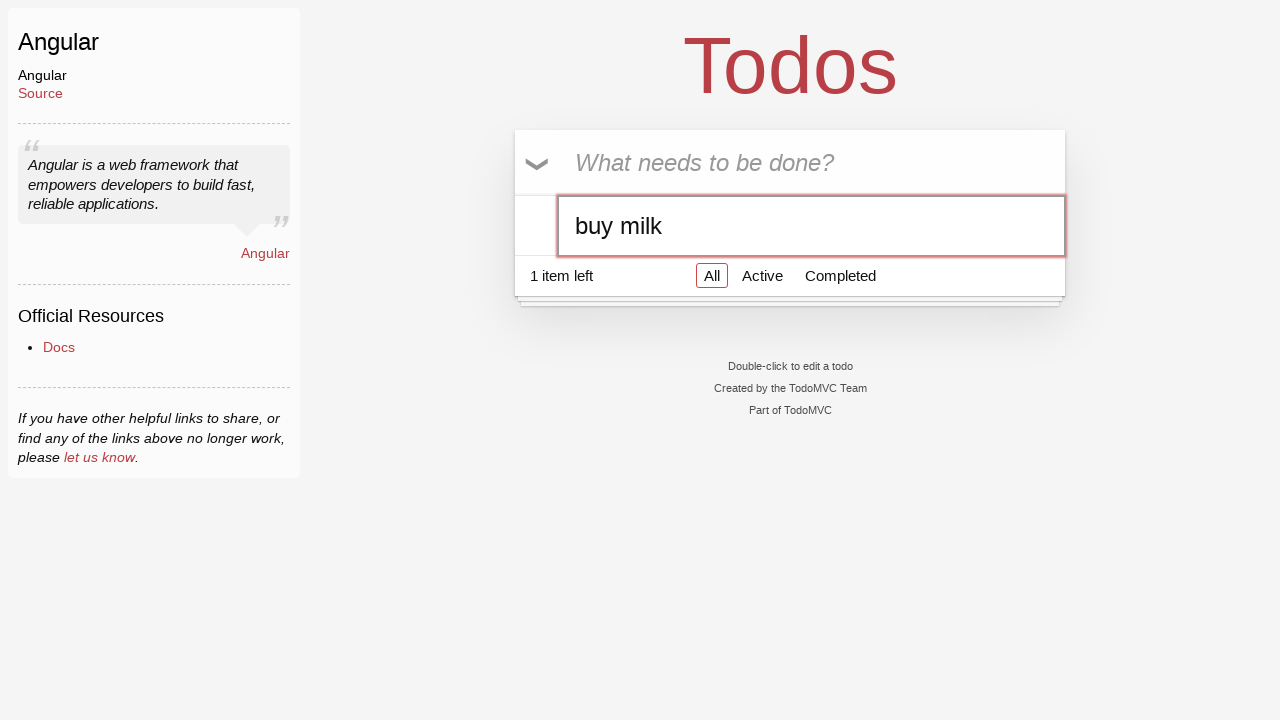

Cleared the edit input field on #edit-todo-input
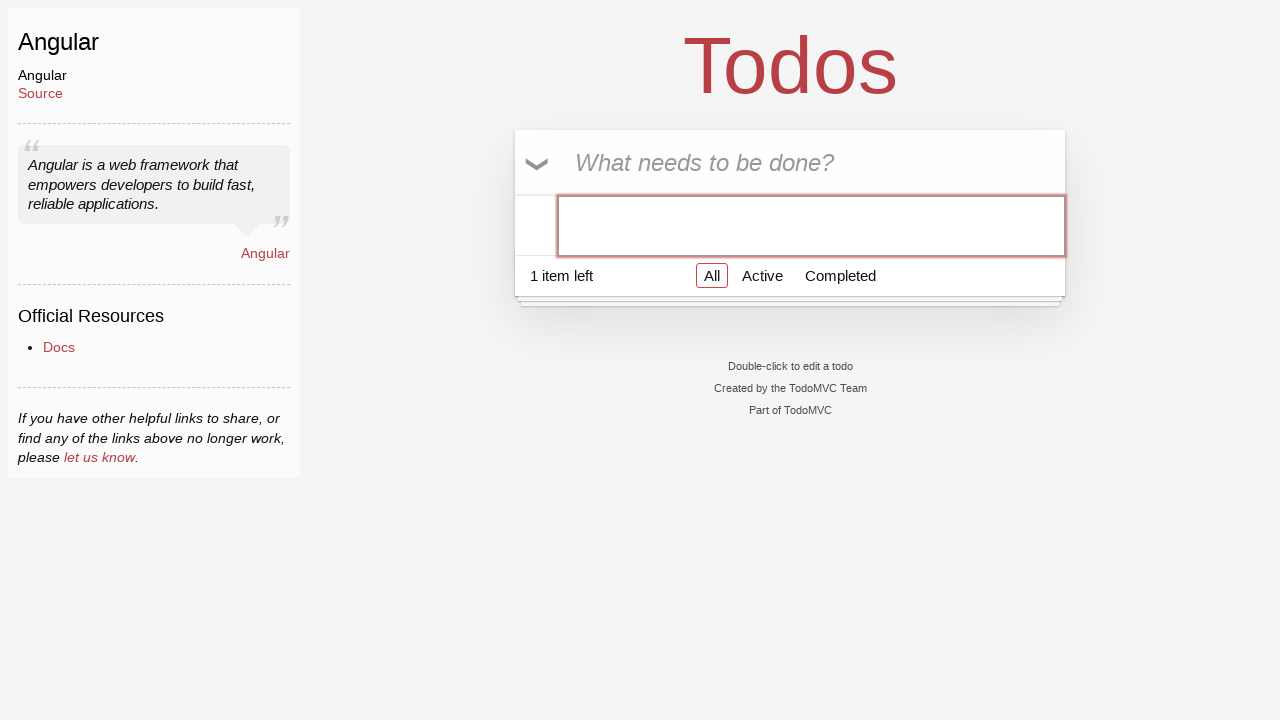

Entered new text 'buy bread' in the edit field on #edit-todo-input
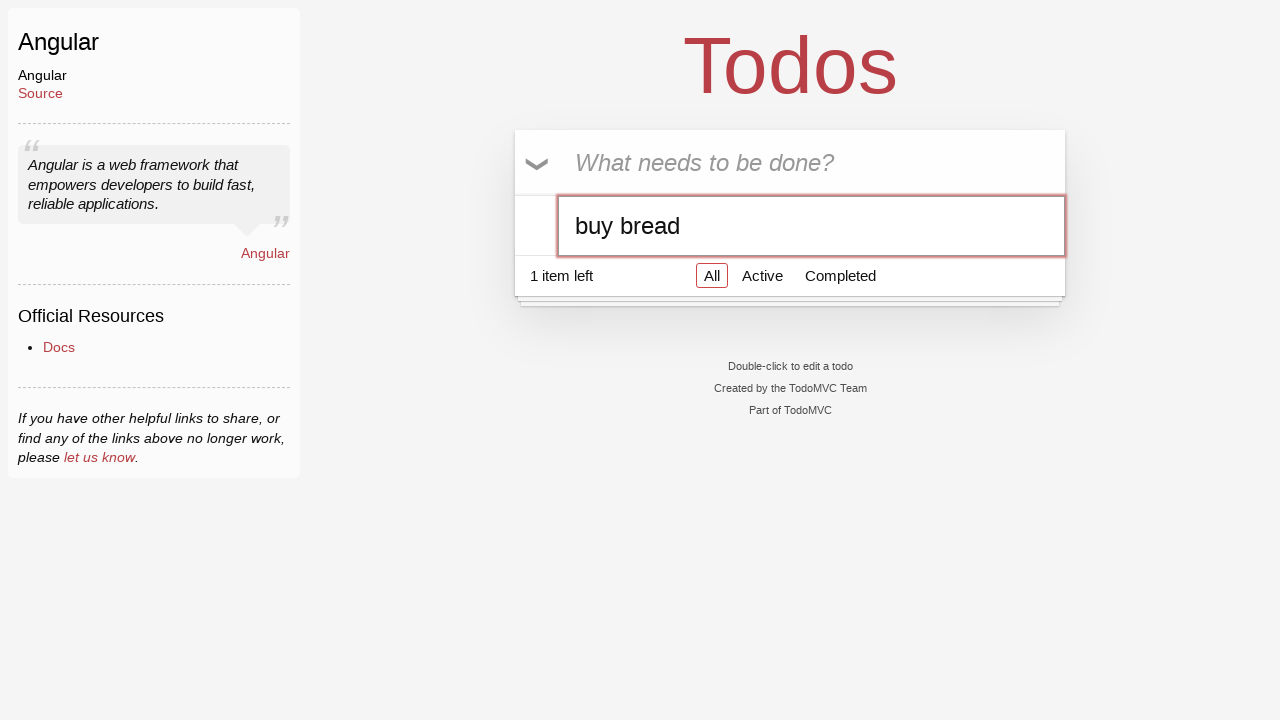

Pressed Enter to confirm the todo item modification on #edit-todo-input
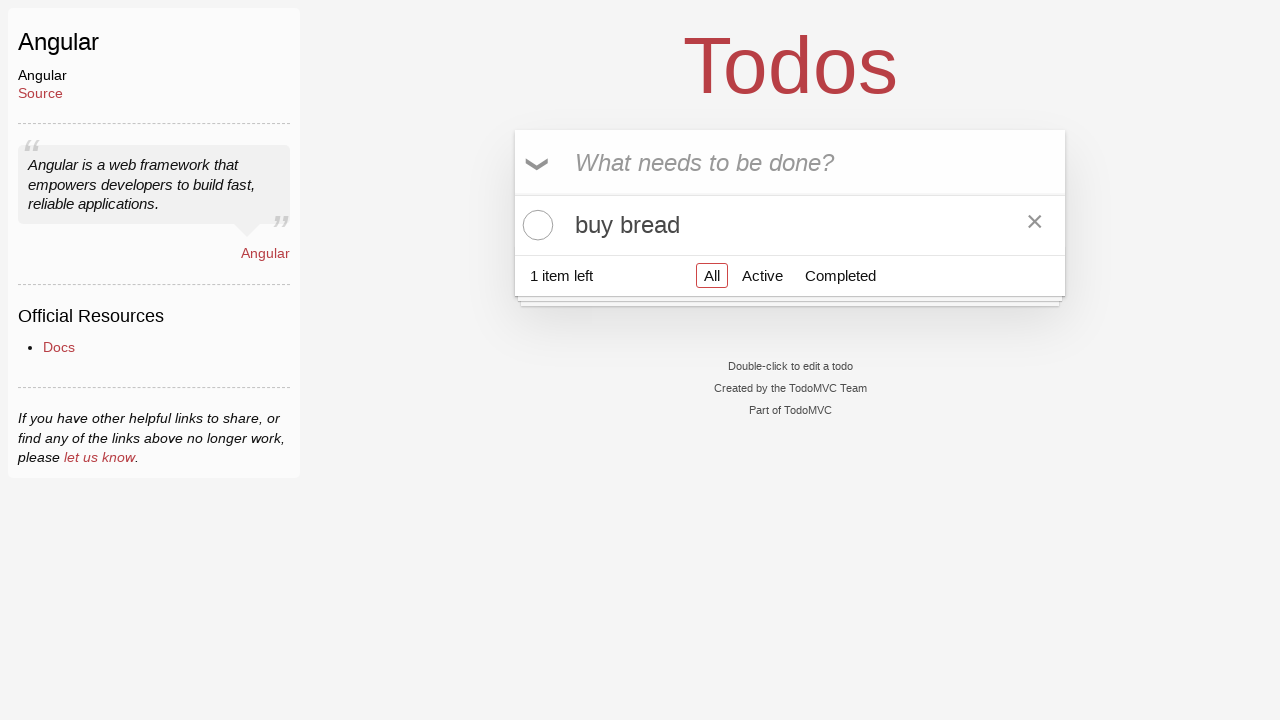

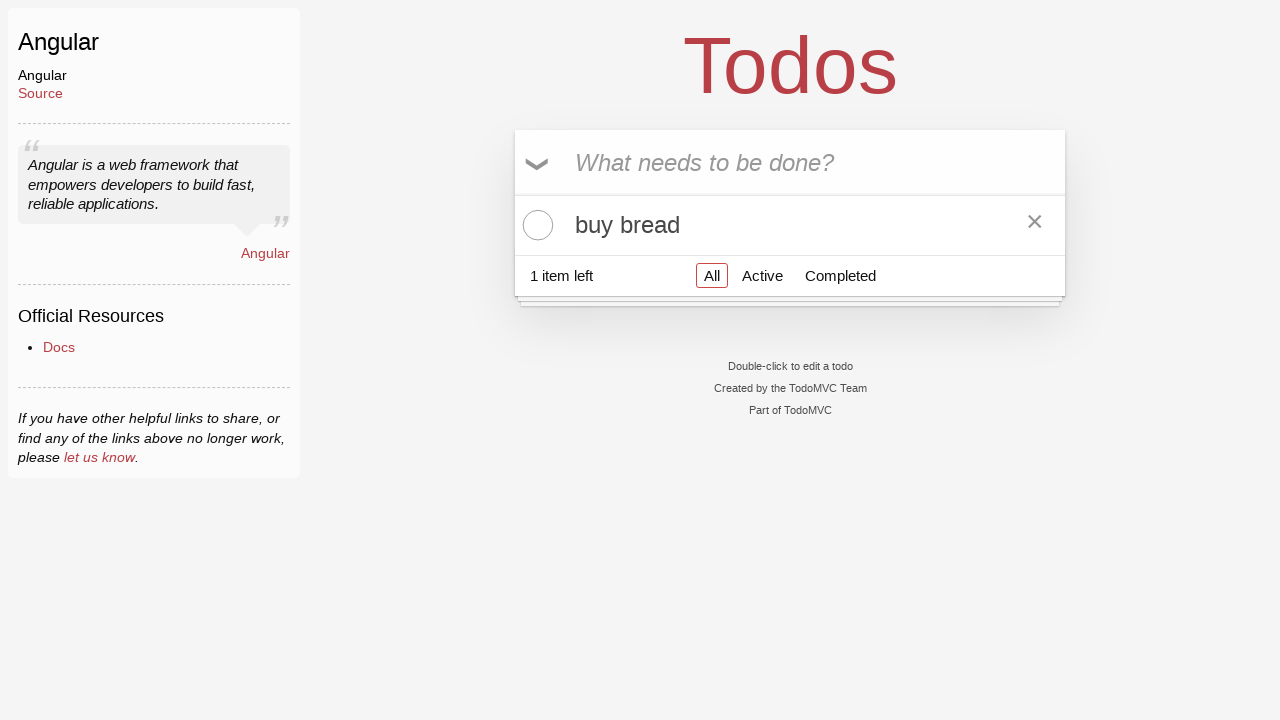